Navigates to the Selenium Practice Student Registration Form page and verifies that the page title matches the expected value.

Starting URL: https://www.tutorialspoint.com/selenium/practice/selenium_automation_practice.php

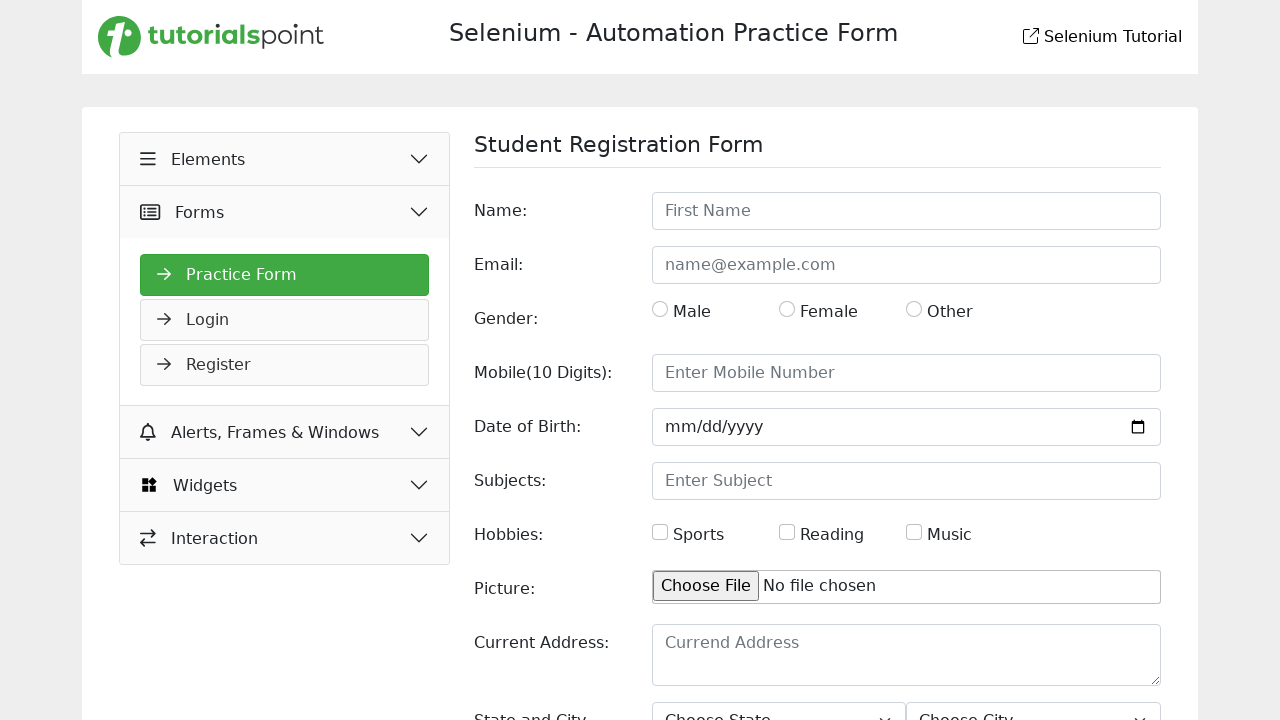

Waited for page to reach domcontentloaded state
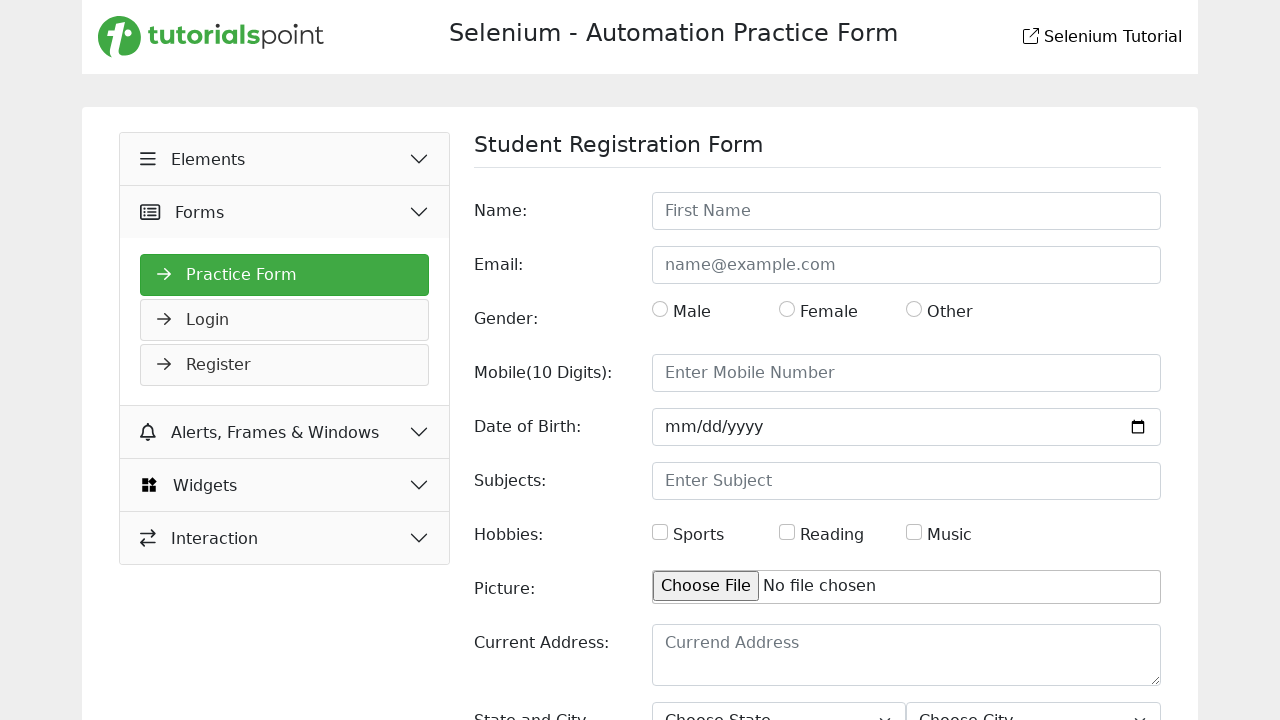

Retrieved page title
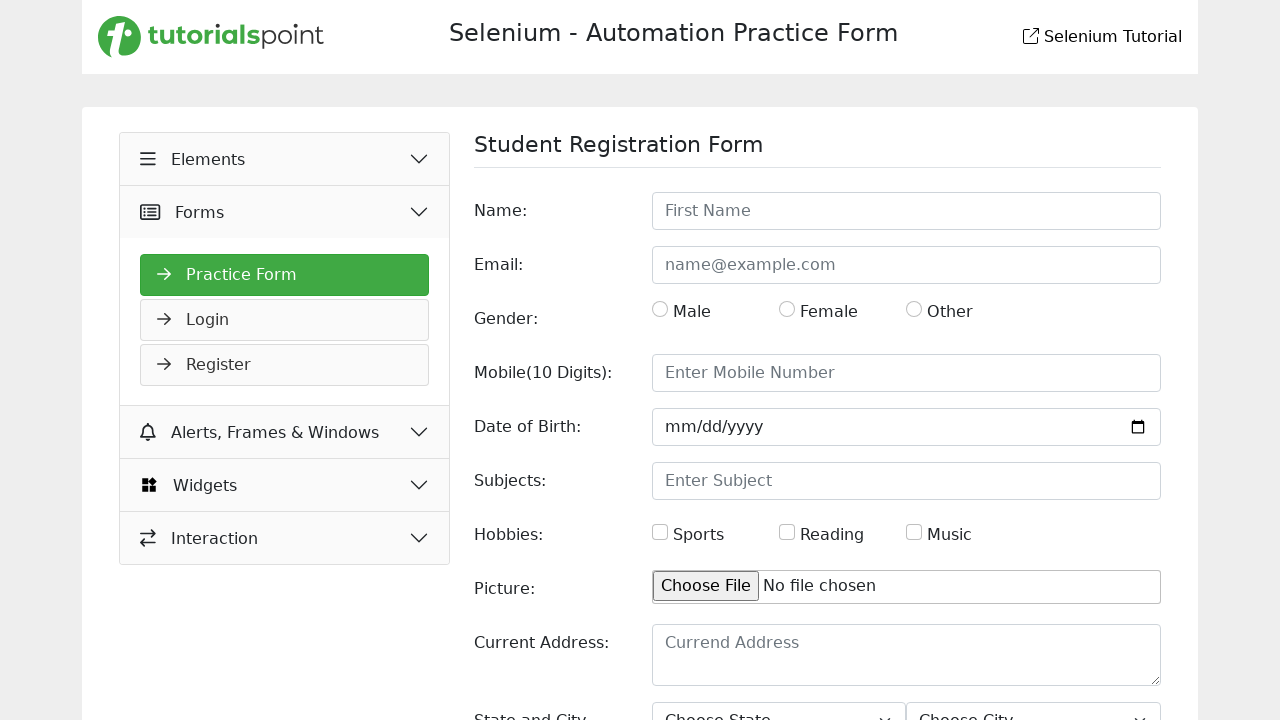

Set expected title value
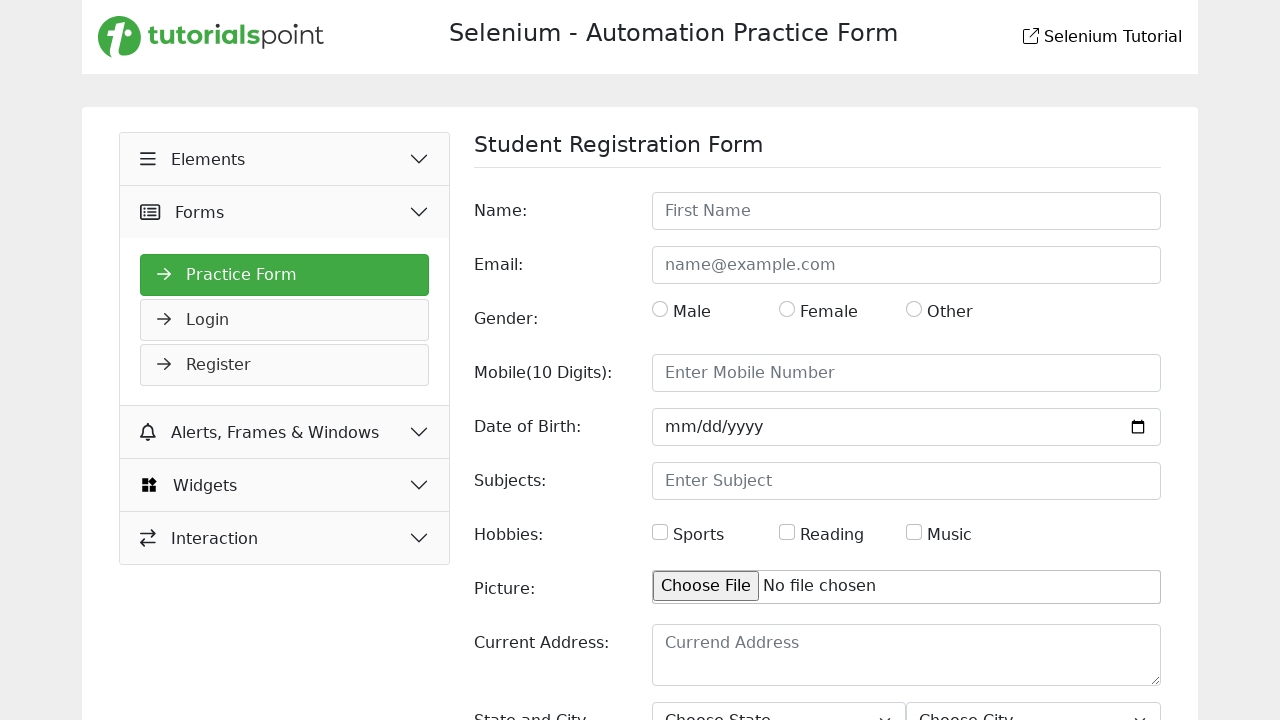

Printed actual title: Selenium Practice - Student Registration Form
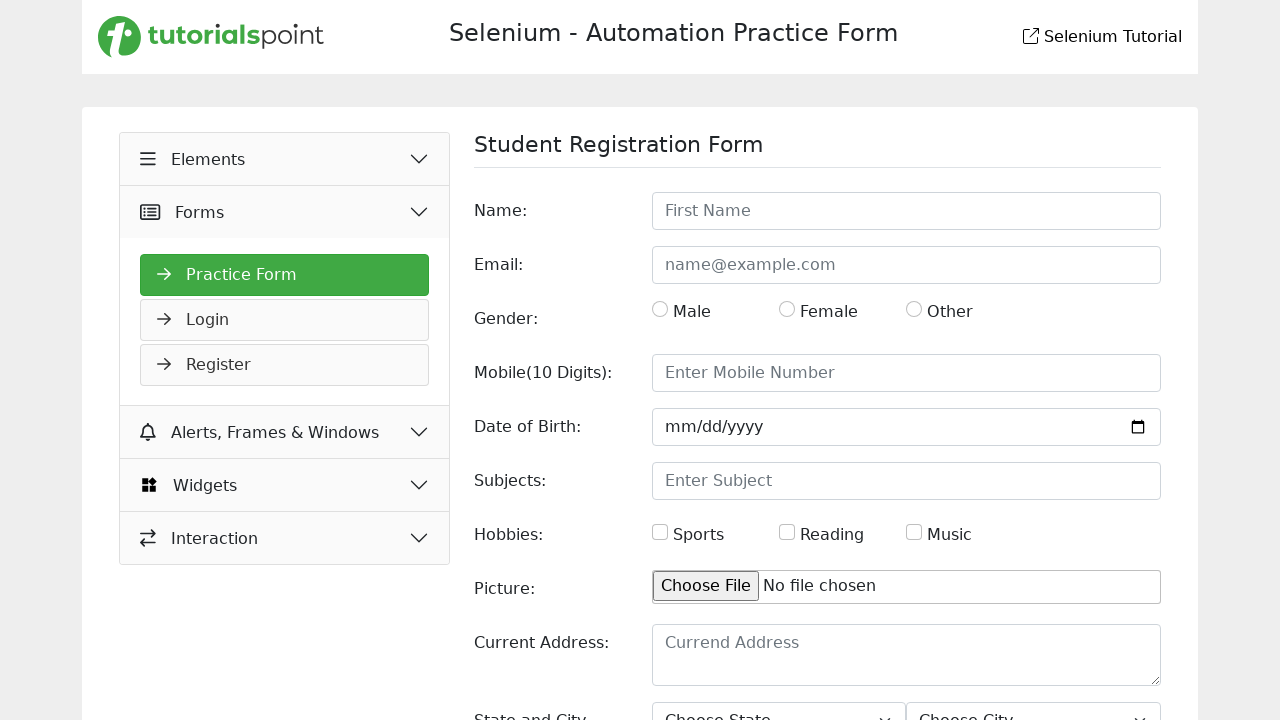

Asserted that actual title 'Selenium Practice - Student Registration Form' matches expected title 'Selenium Practice - Student Registration Form'
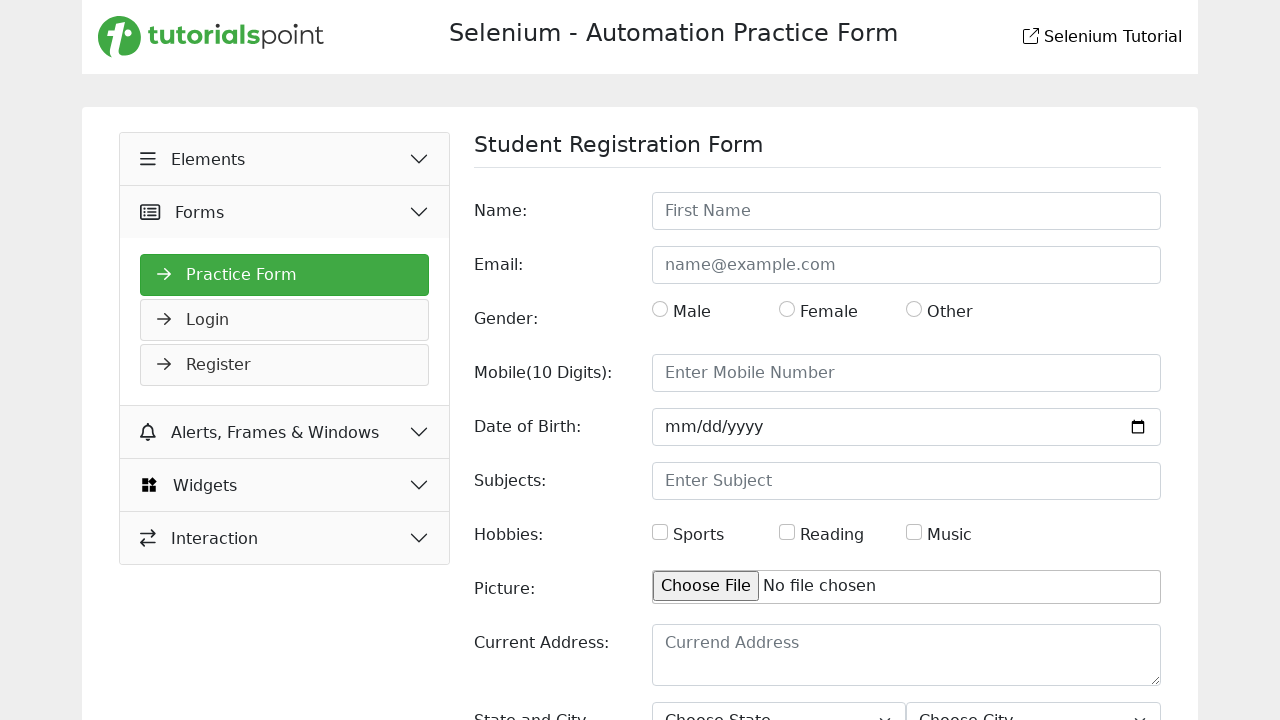

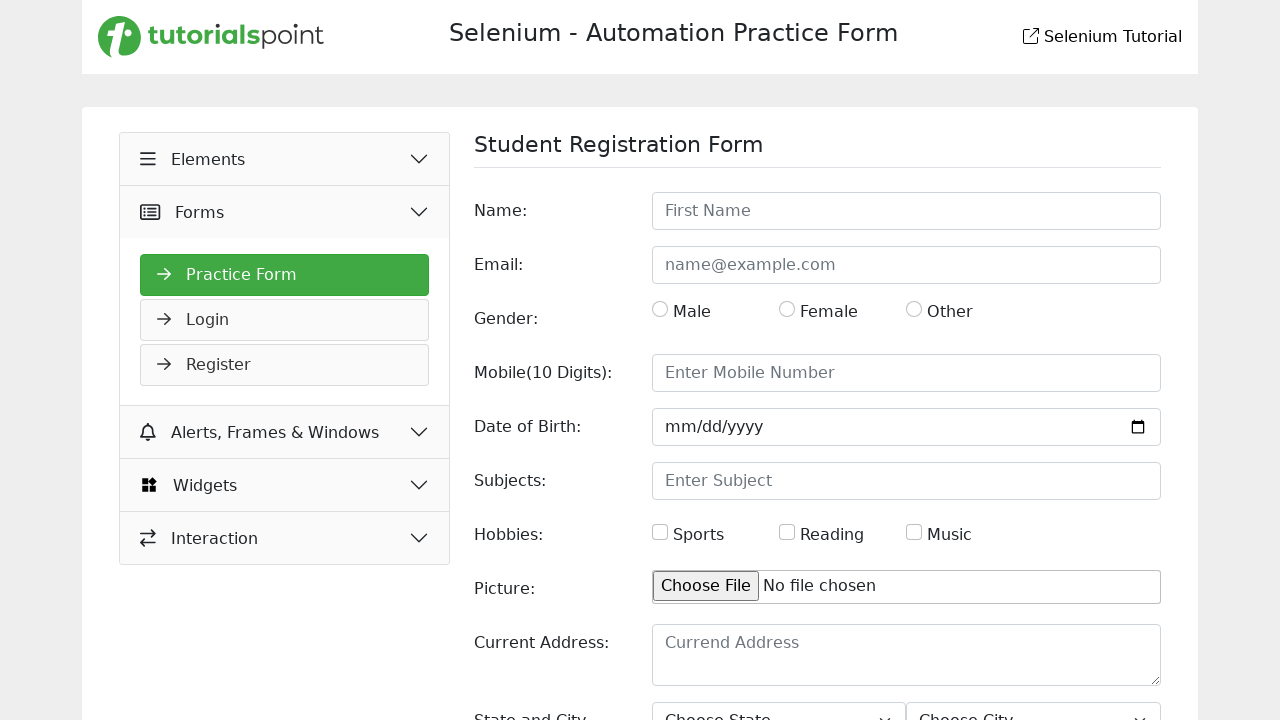